Tests date picker functionality by setting a date value using JavaScript execution

Starting URL: http://demo.automationtesting.in/Datepicker.html

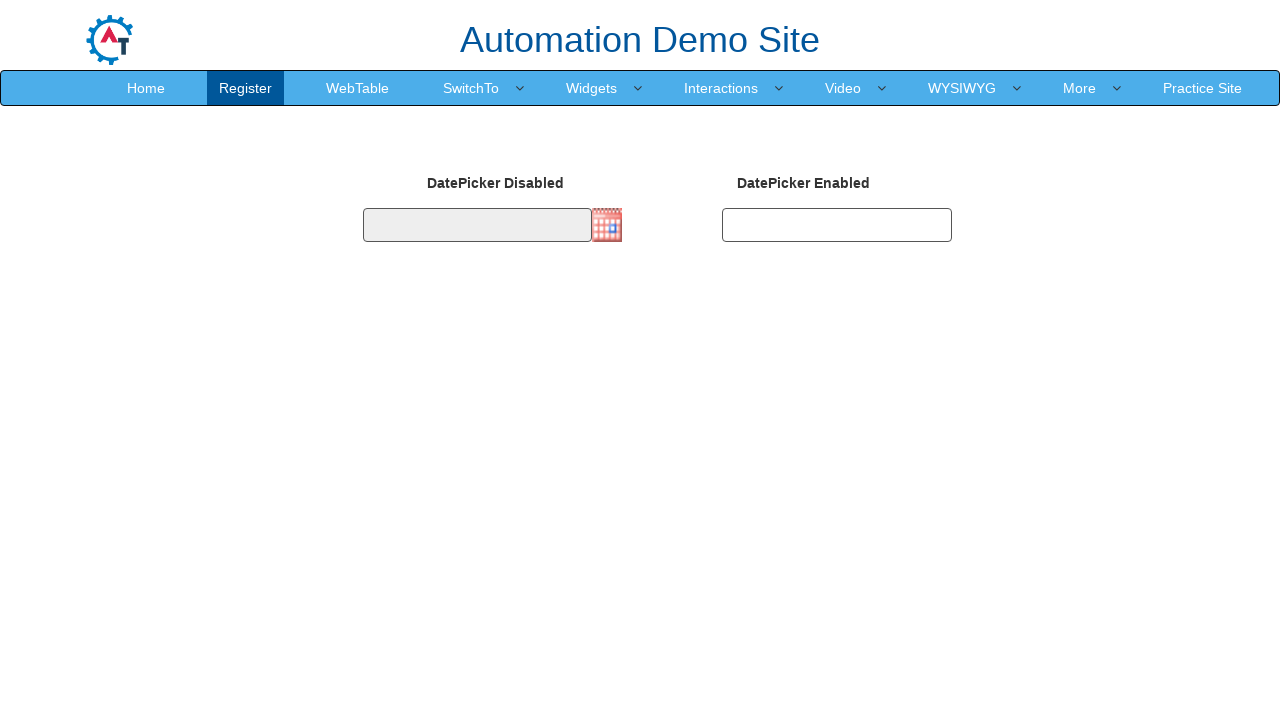

Navigated to date picker demo page
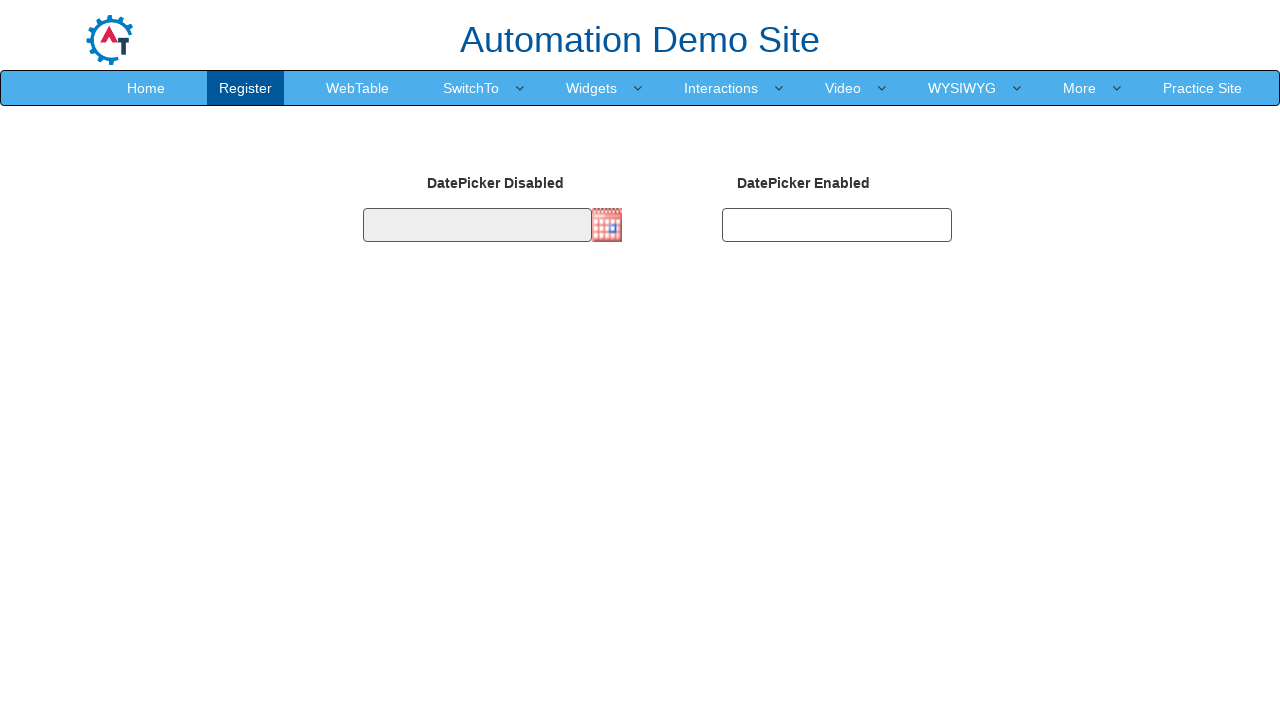

Set date value to 09/9/1995 using JavaScript execution
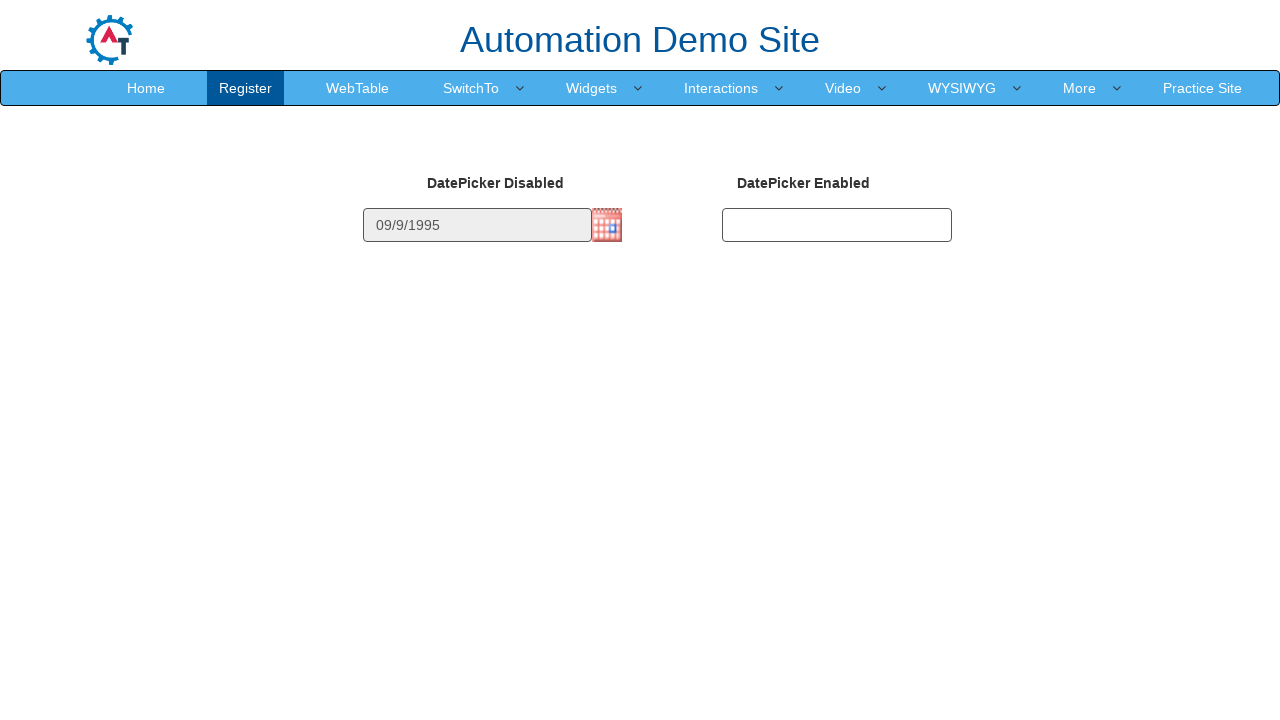

Waited 1000ms for date to be processed
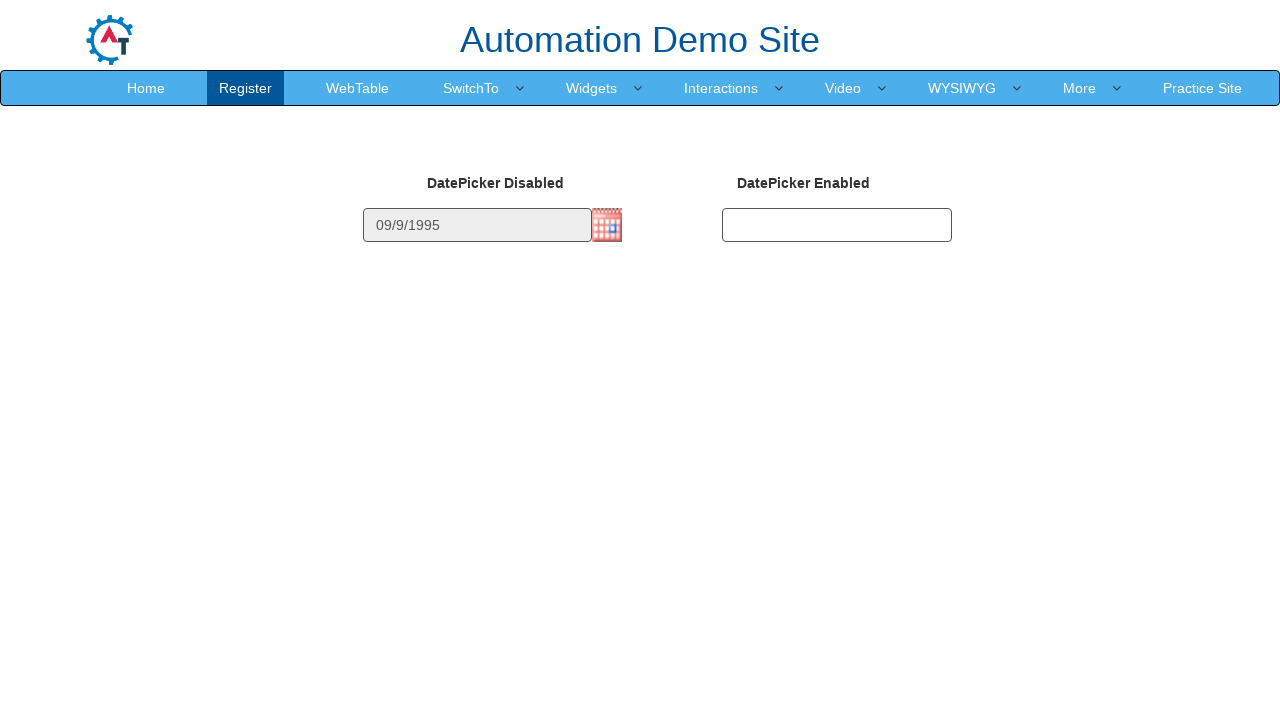

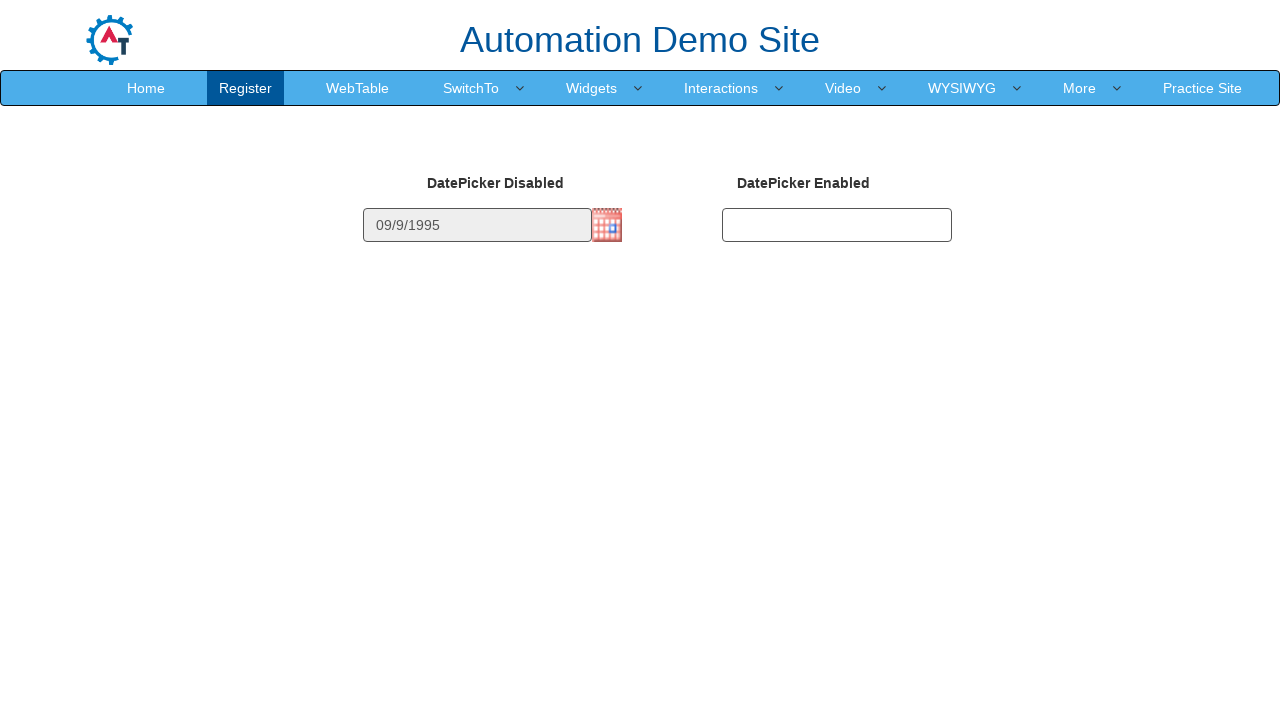